Fills out a job application form by entering a job reference number and counting filled circle images to answer a captcha-like question, then submits the form

Starting URL: http://apply.dataprocessors.com.au/

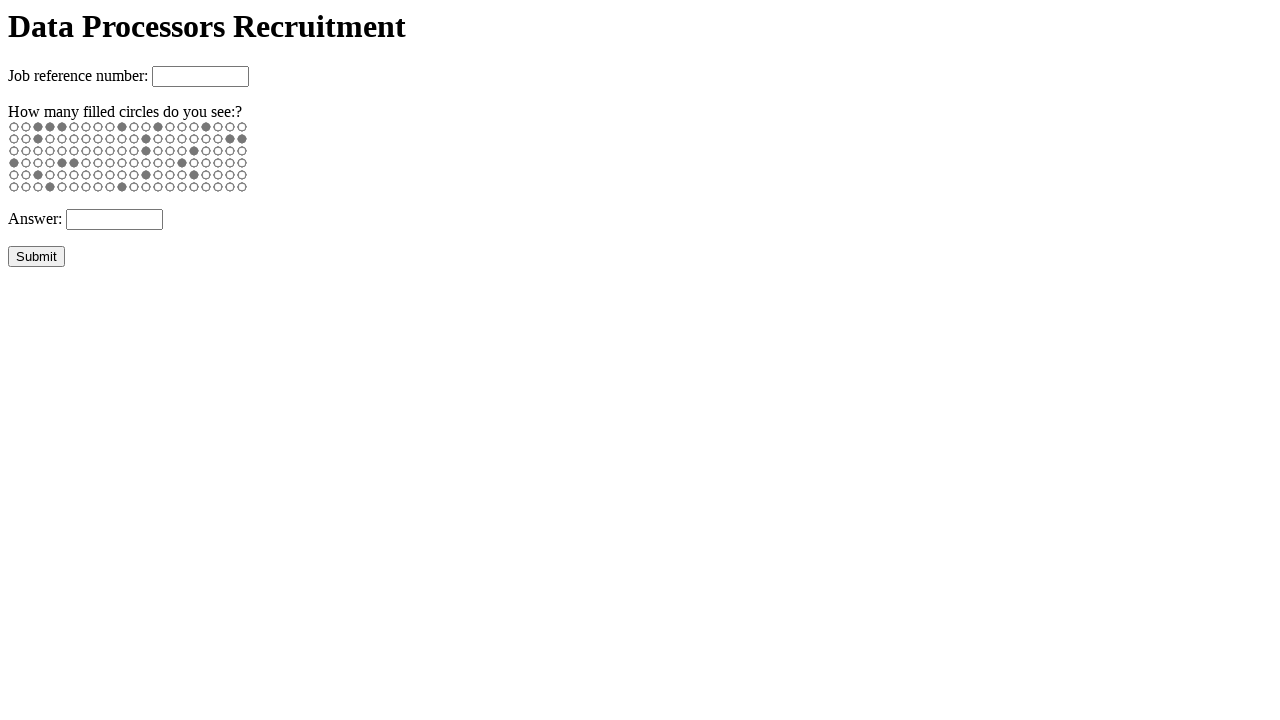

Filled job reference field with 'PO182' on input[name='jobref']
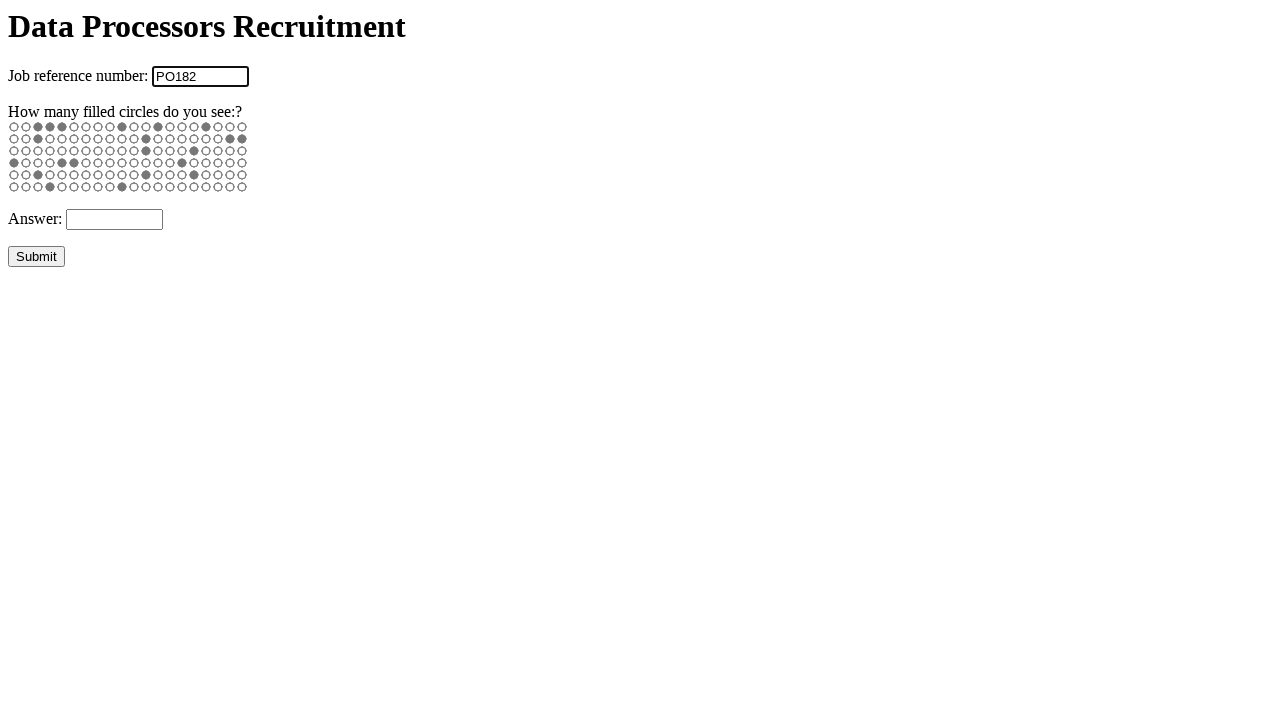

Counted filled circle images: 21
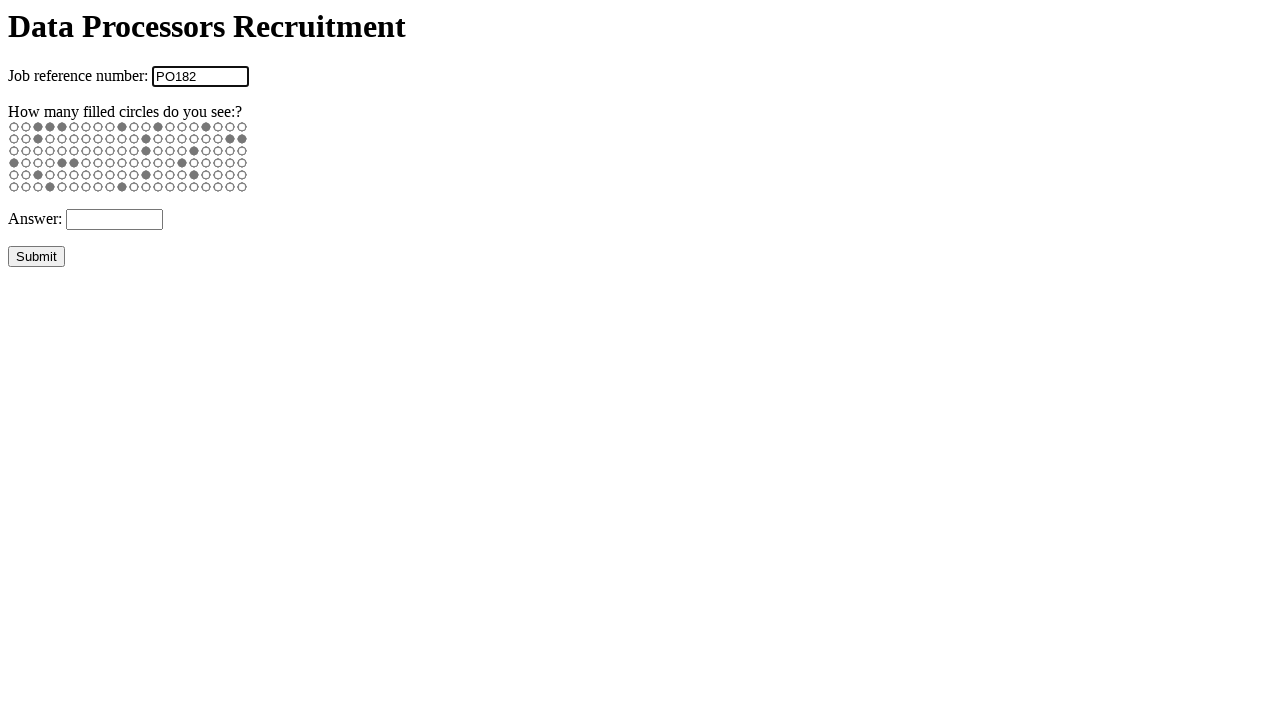

Filled captcha answer field with count '21' on input[name='valuee']
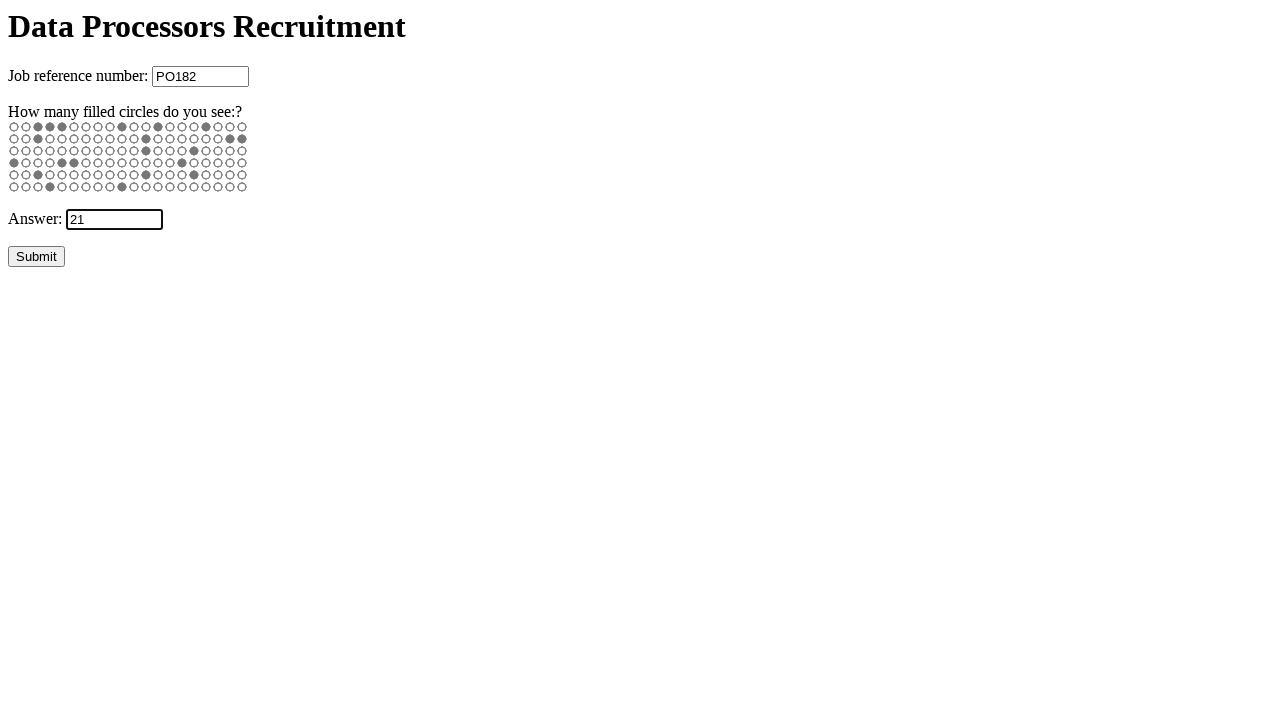

Clicked submit button to submit job application form at (36, 257) on input[type='Submit']
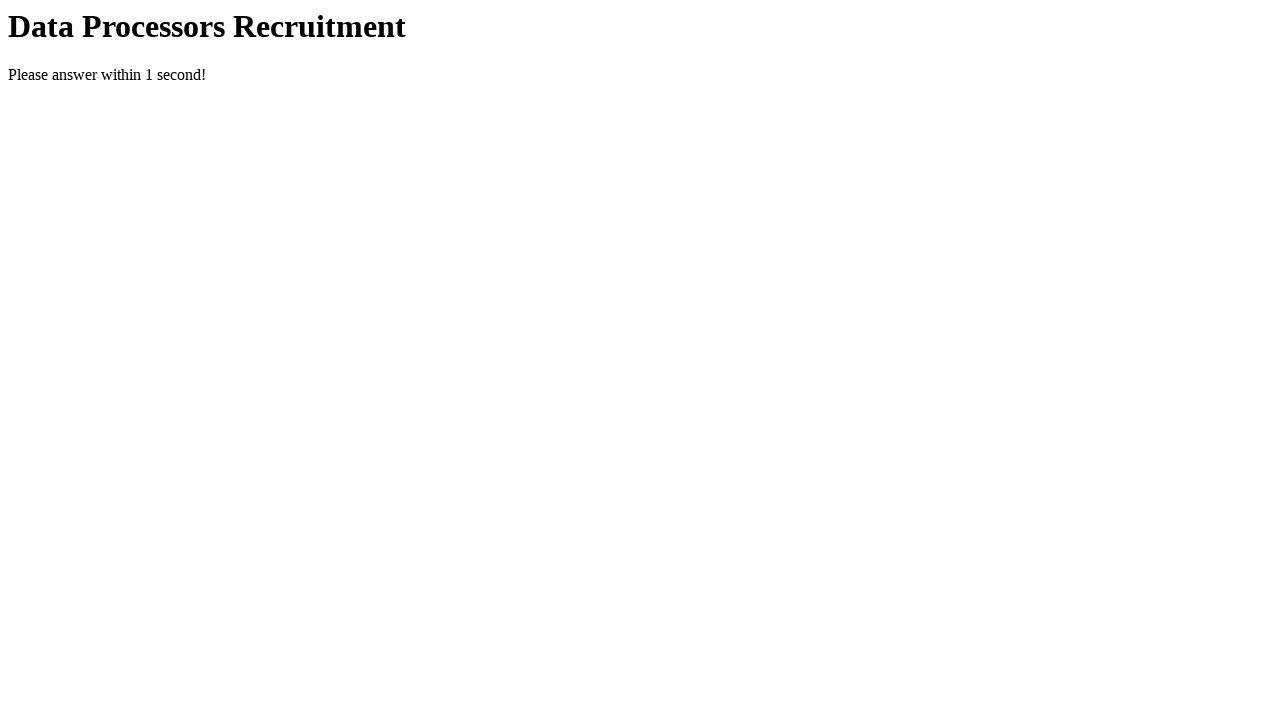

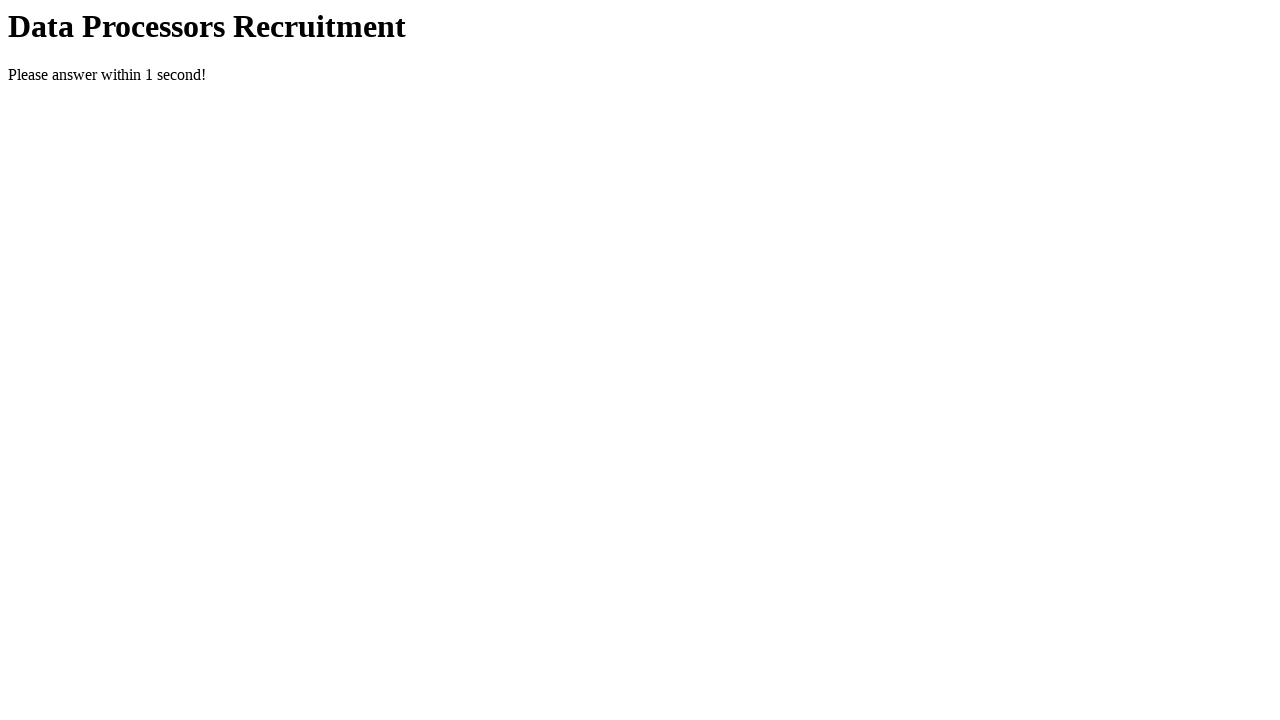